Tests navigation through a dropdown menu by hovering over the "SwitchTo" dropdown and clicking on the "Frames" link

Starting URL: https://demo.automationtesting.in/Register.html

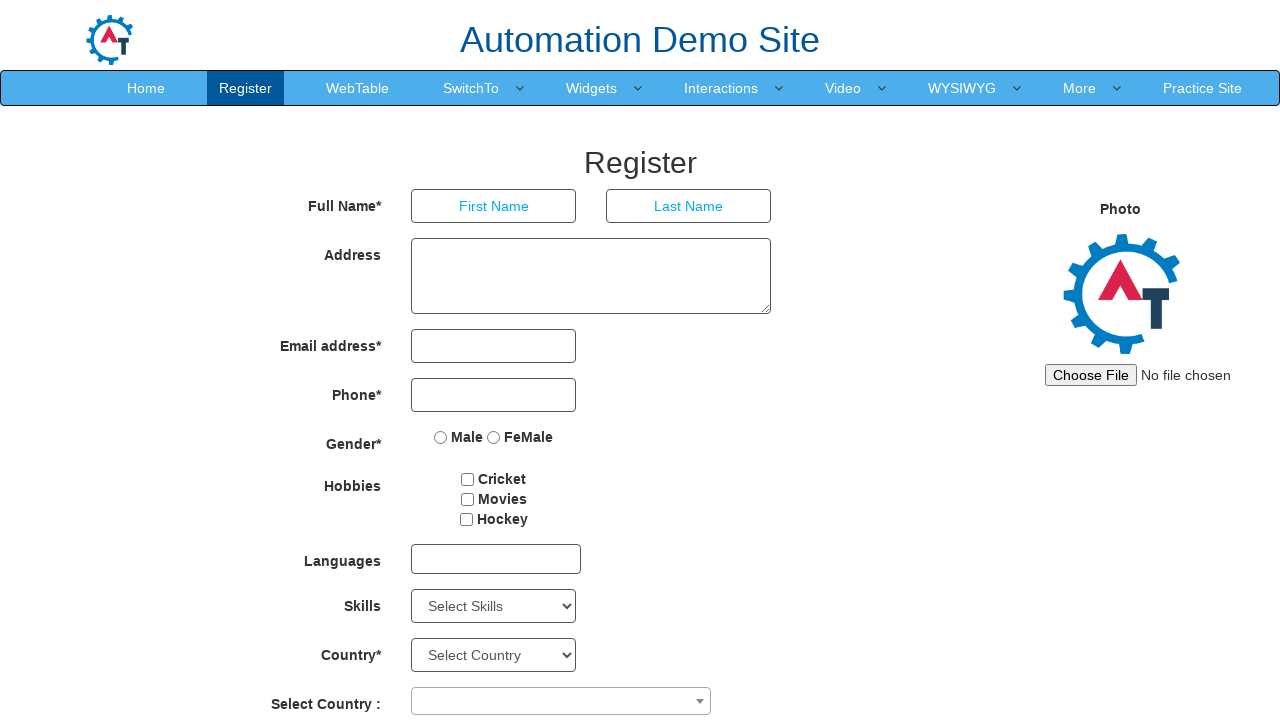

Navigated to Register.html page
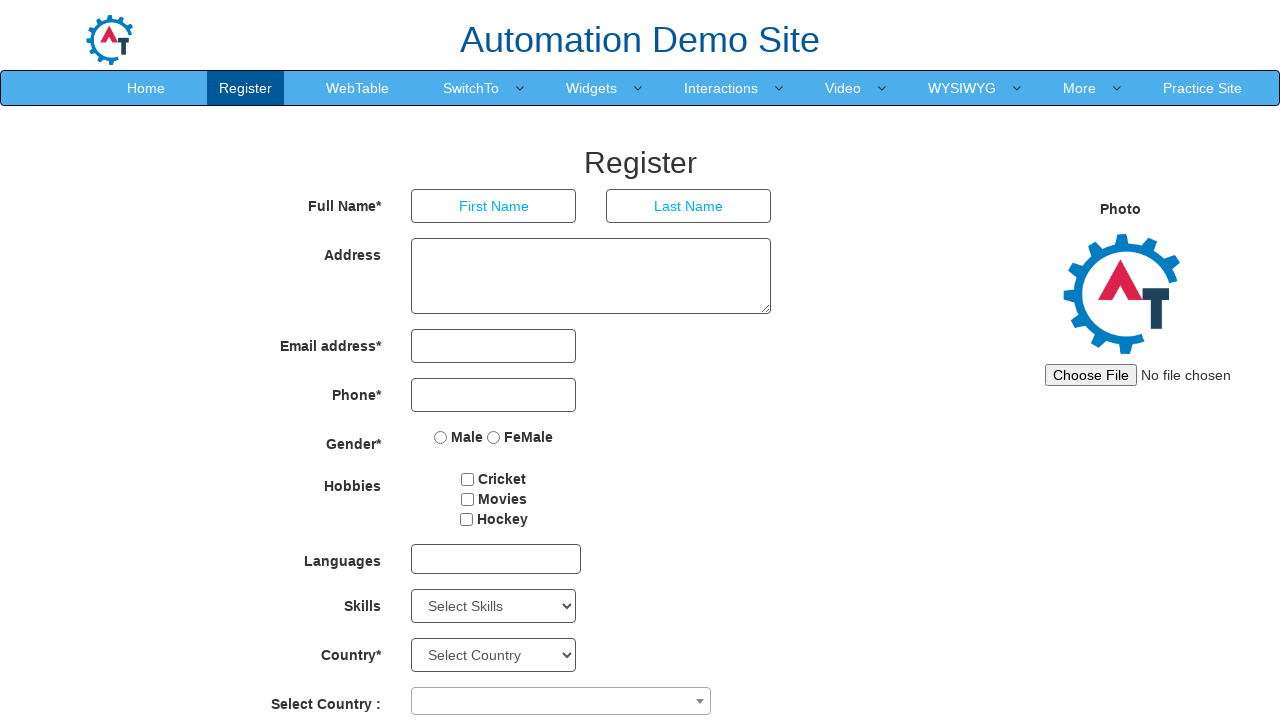

Hovered over SwitchTo dropdown menu at (471, 88) on xpath=//a[@class='dropdown-toggle' and text()='SwitchTo']
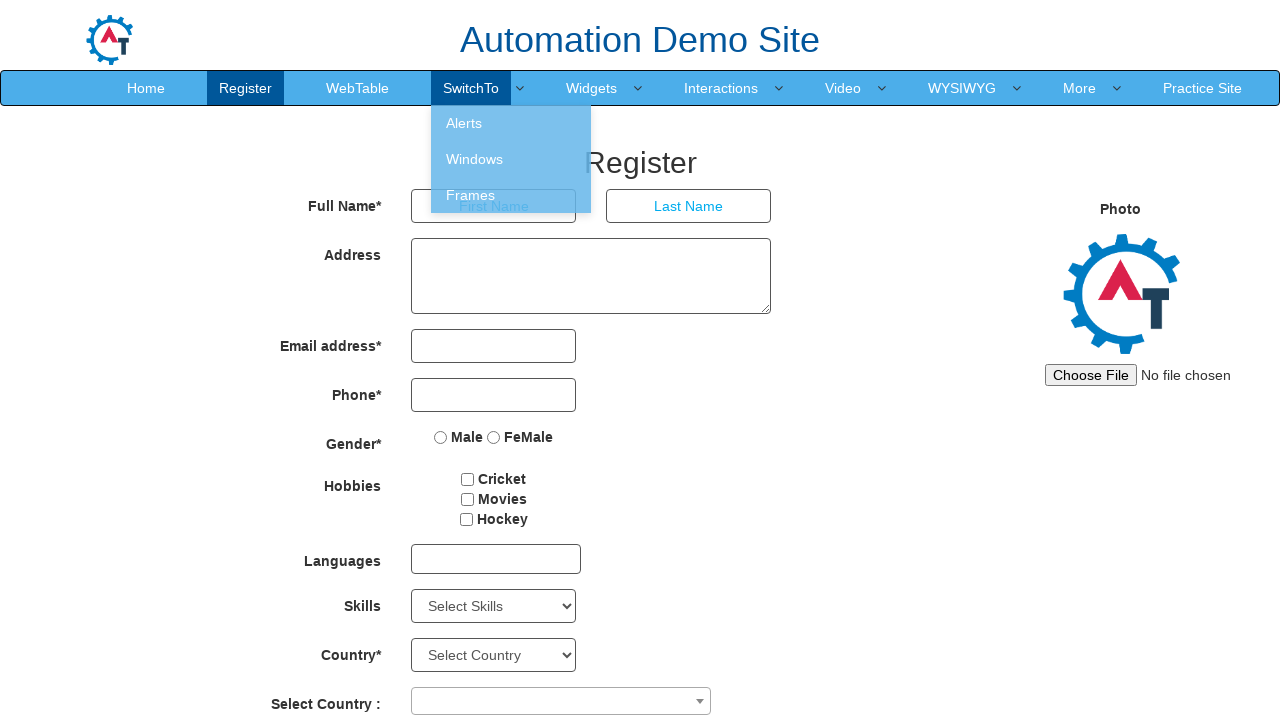

Clicked on Frames link in dropdown menu at (511, 195) on xpath=//a[@style='color: white' and text()='Frames']
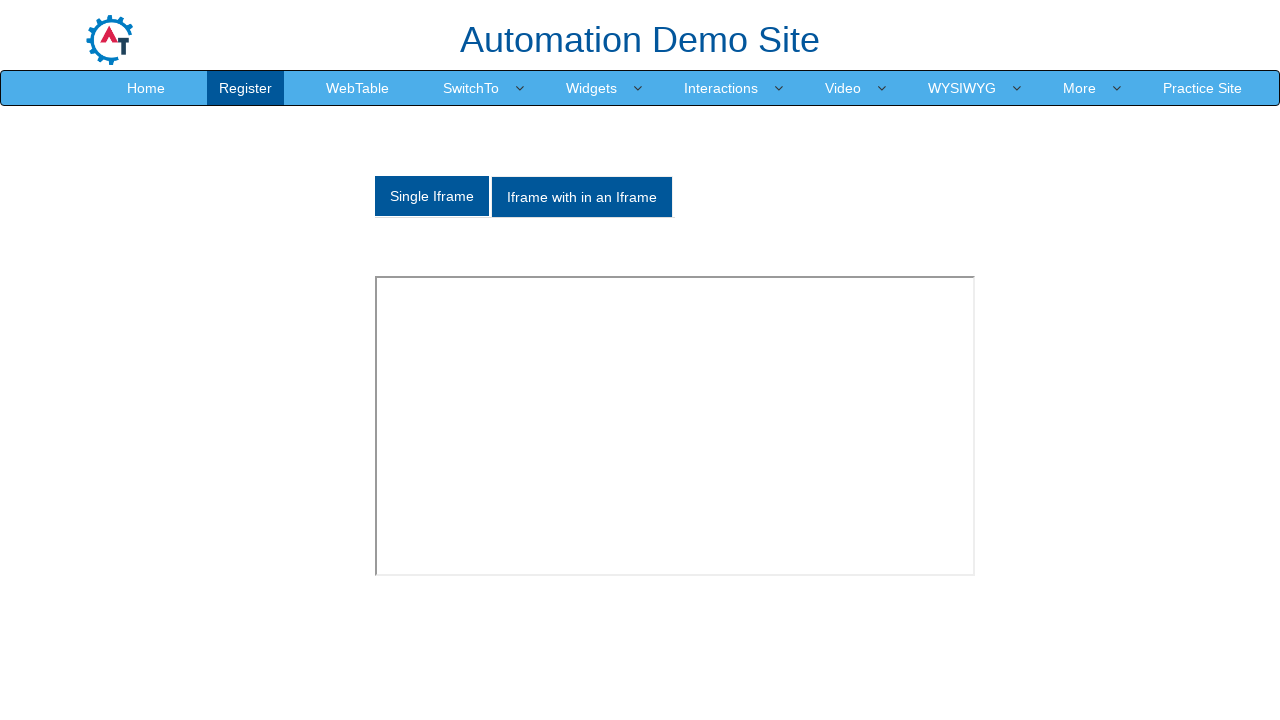

Frames page loaded (domcontentloaded state)
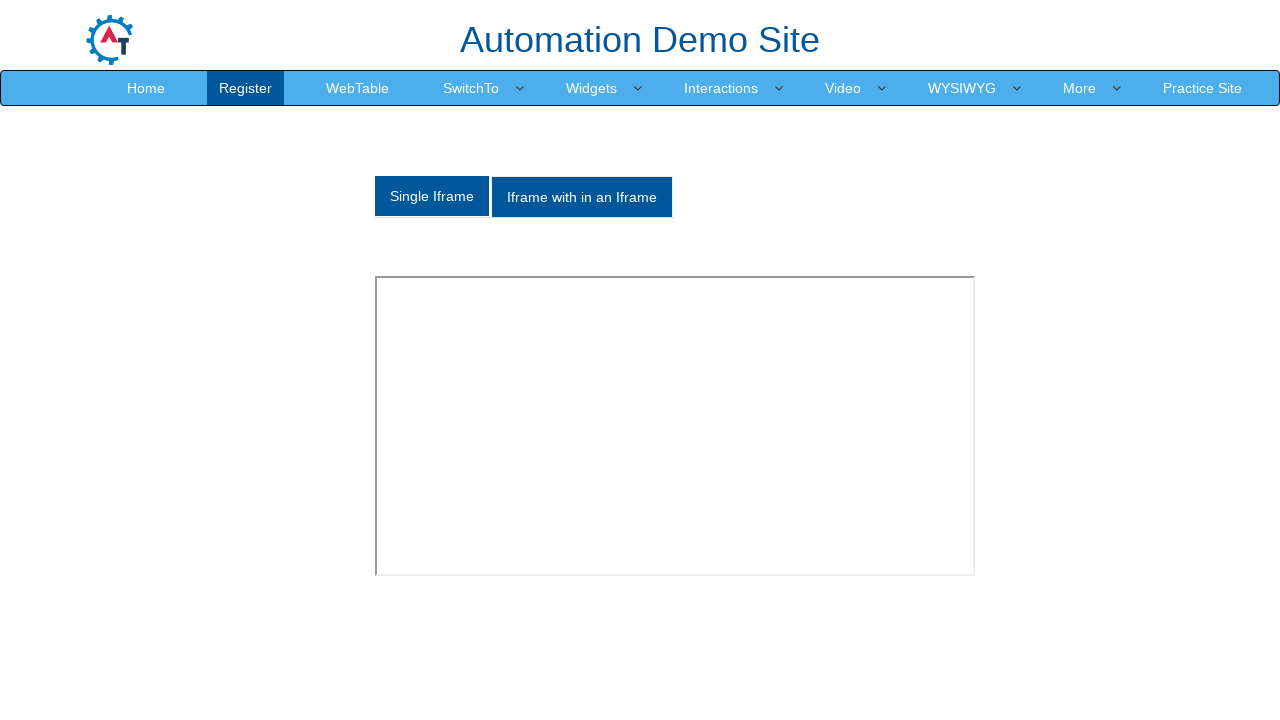

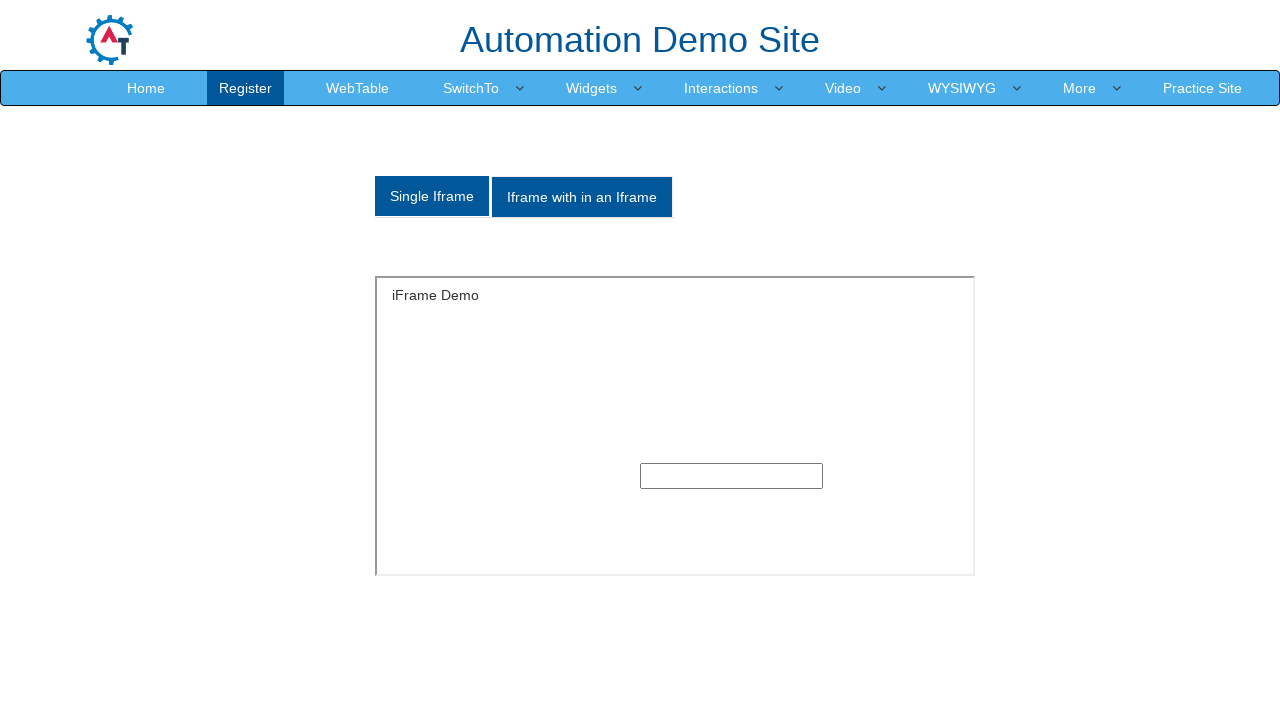